Tests a contact form by filling in first name, last name, email, mobile number, and company fields, then submitting the form and accepting the confirmation alert.

Starting URL: http://only-testing-blog.blogspot.in/2014/05/form.html

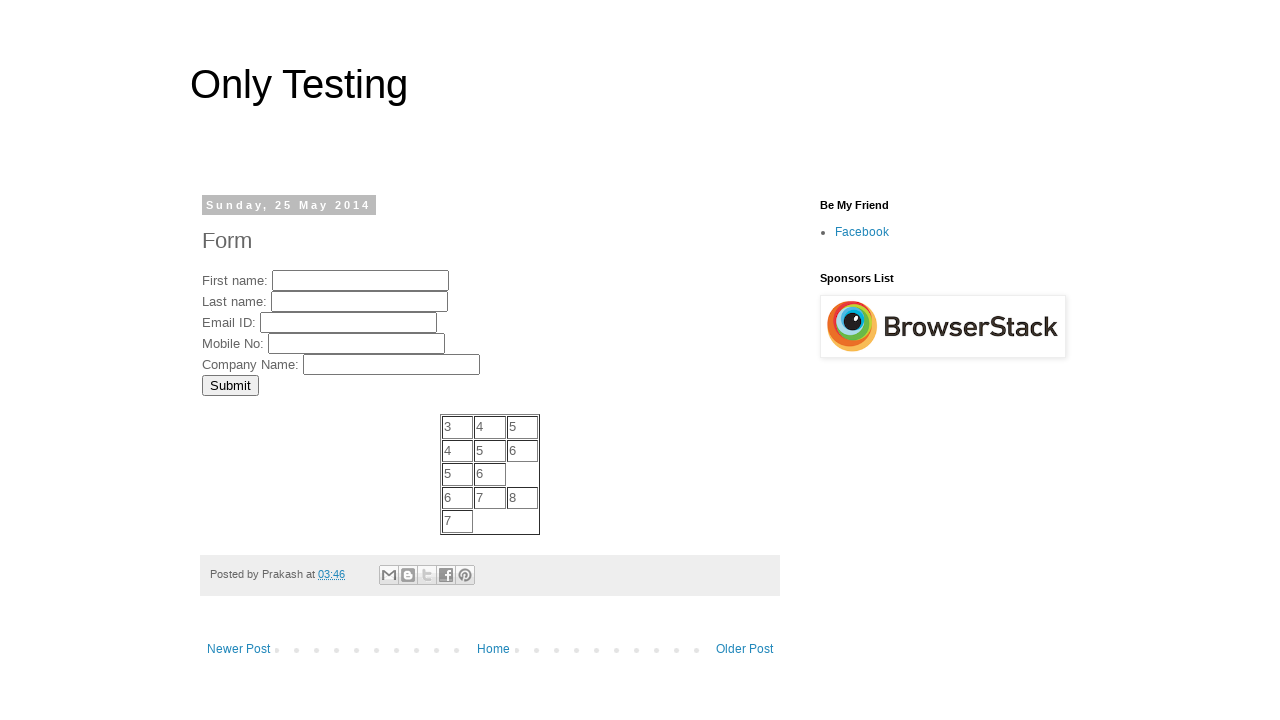

Filled first name field with 'Michael' on input[name='FirstName']
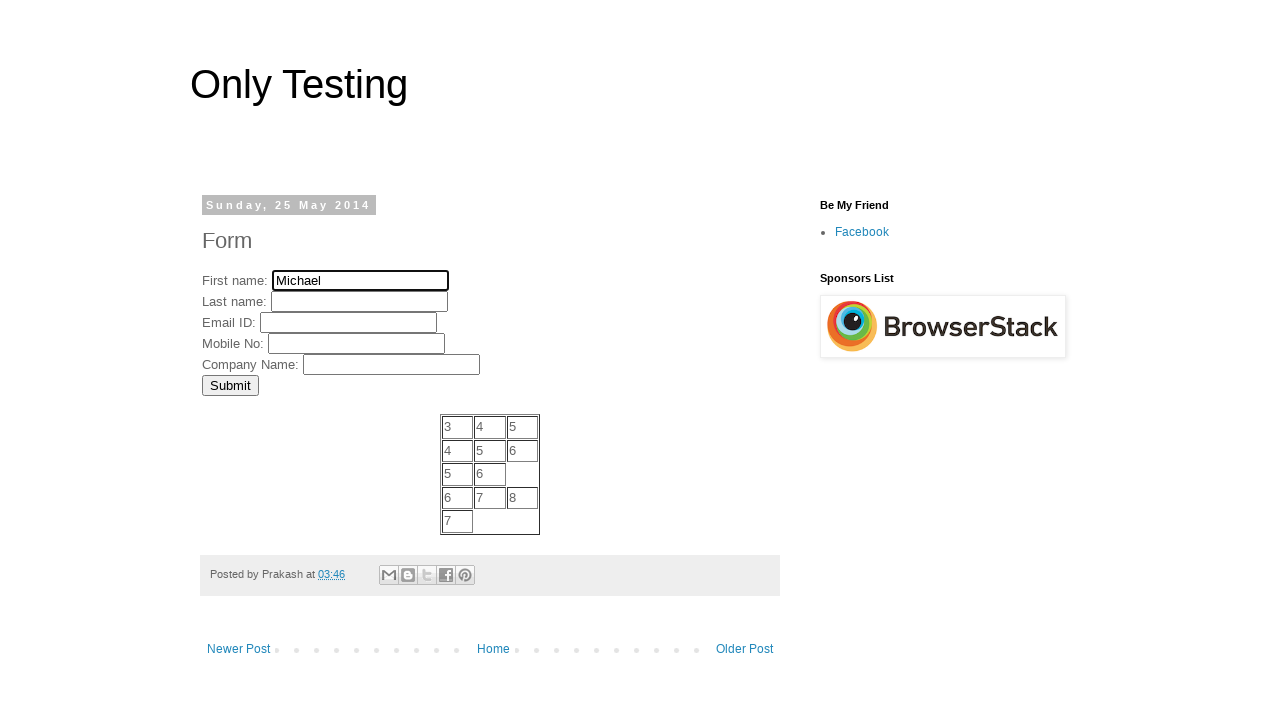

Filled last name field with 'Johnson' on input[name='LastName']
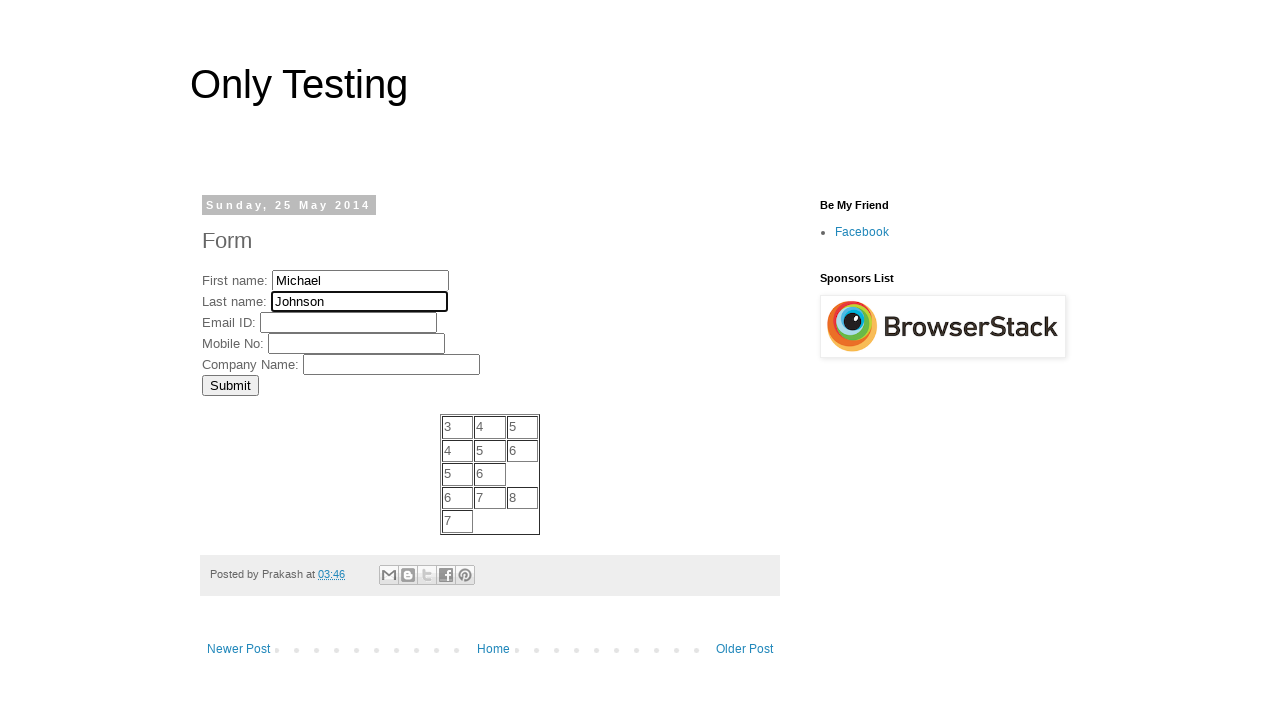

Filled email field with 'michael.johnson@example.com' on input[name='EmailID']
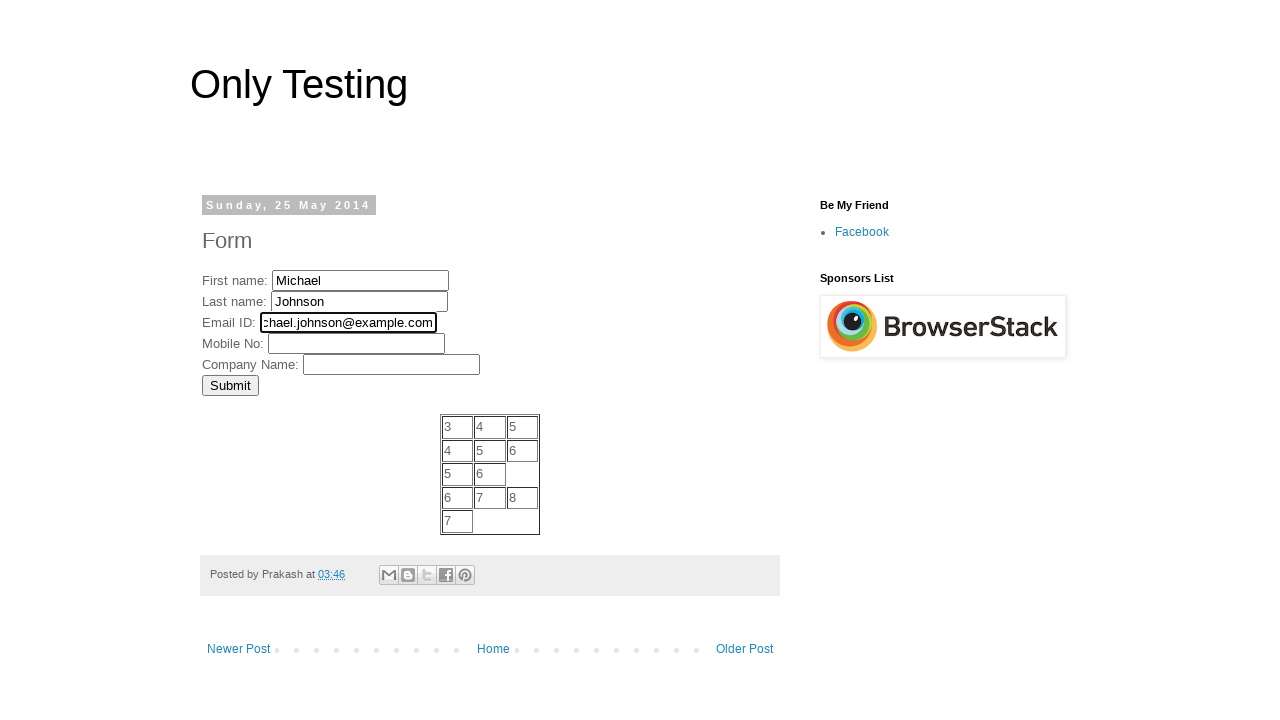

Filled mobile number field with '5551234567' on input[name='MobNo']
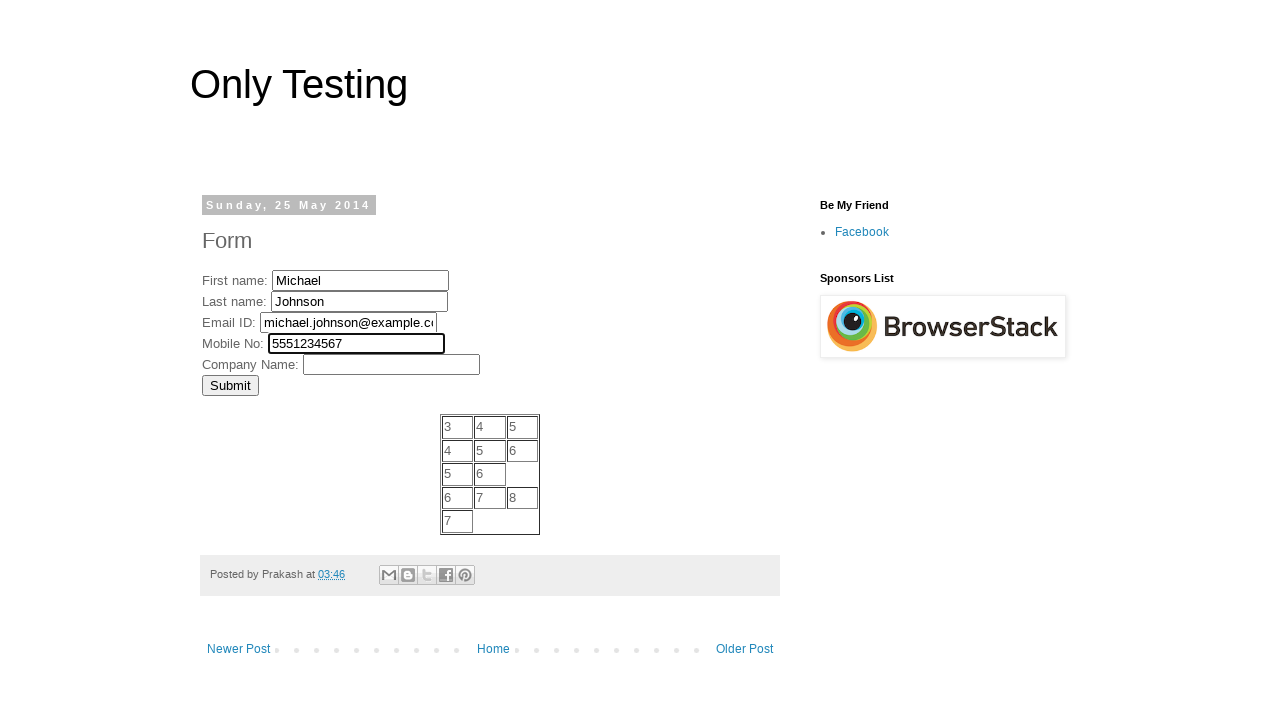

Filled company field with 'Acme Corporation' on input[name='Company']
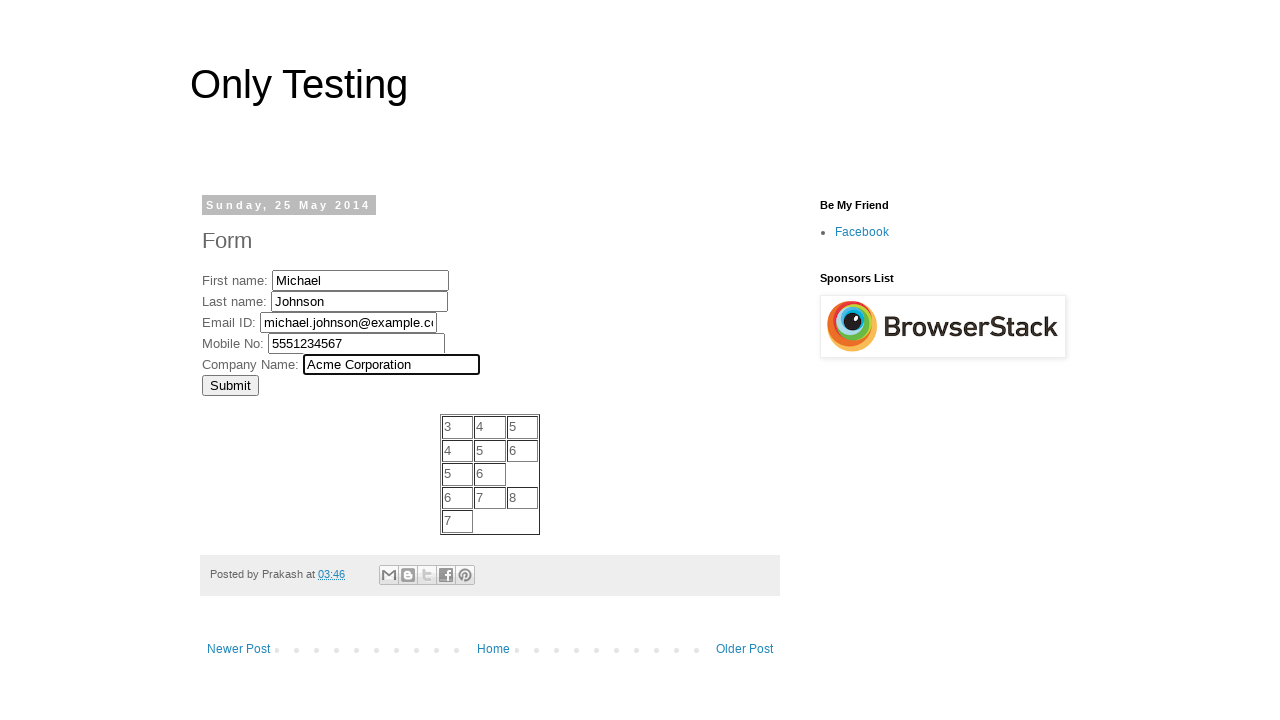

Clicked submit button at (230, 385) on input[value='Submit']
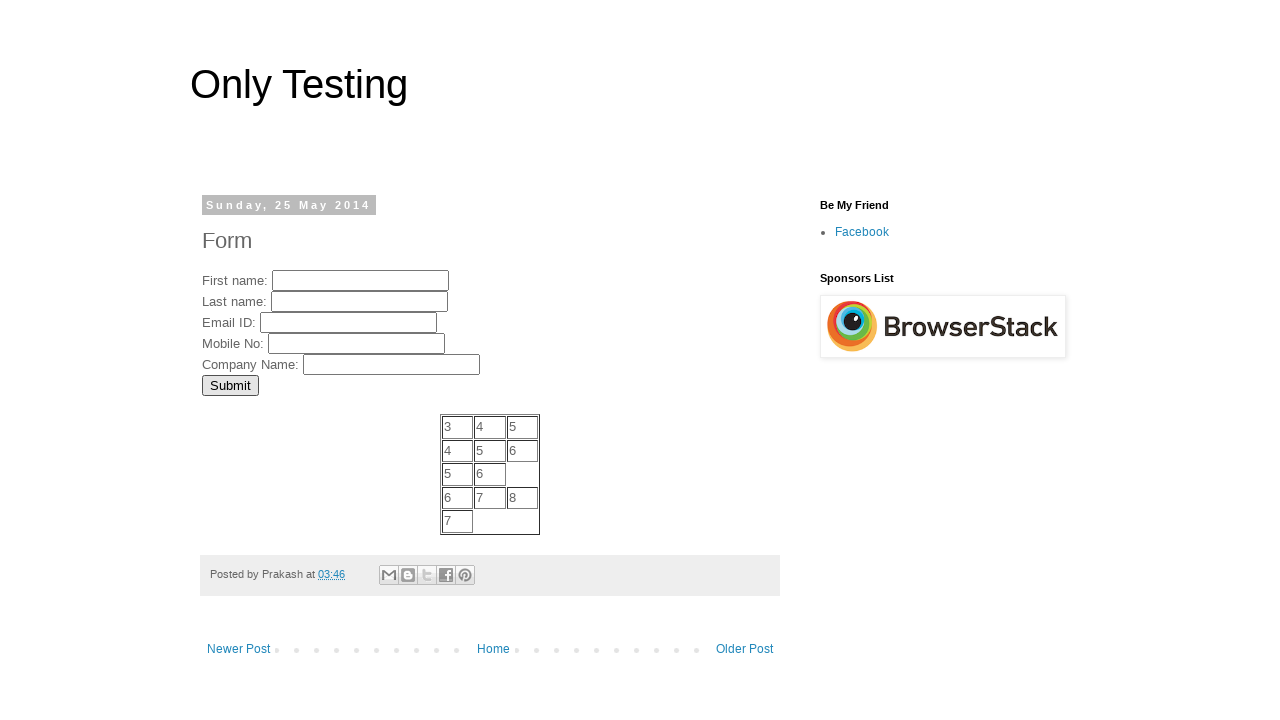

Set up dialog handler to accept alerts
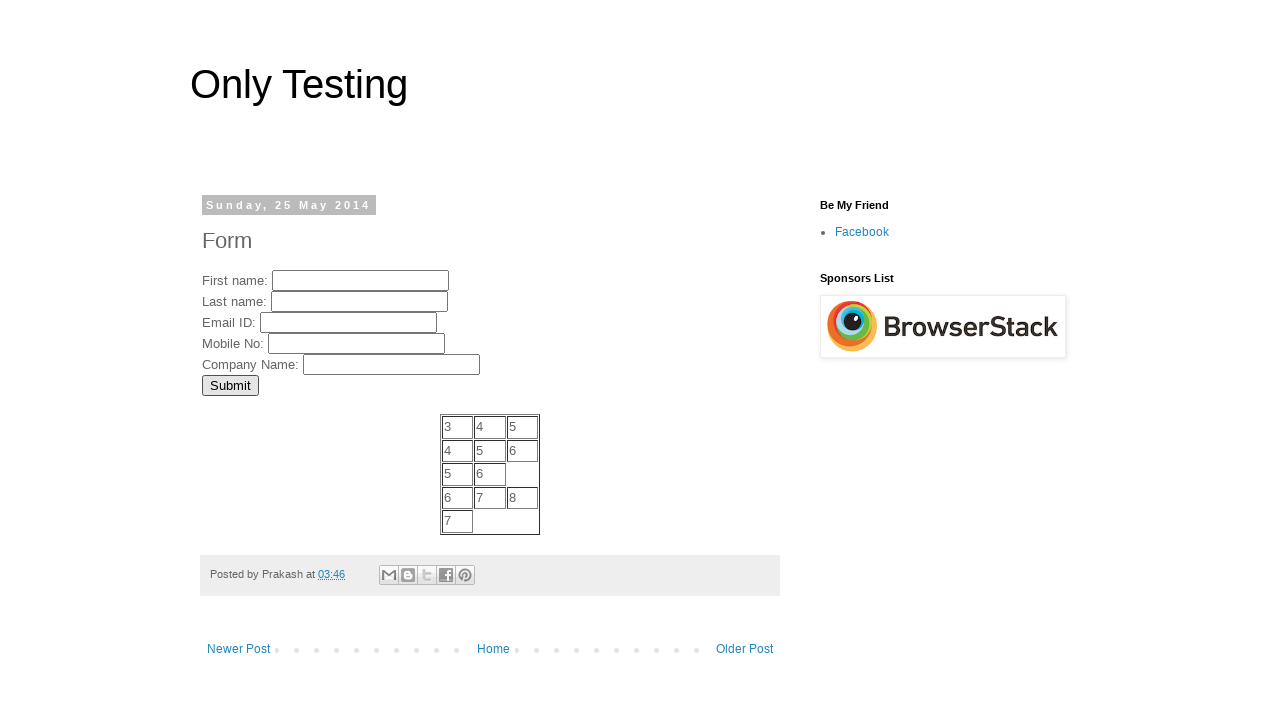

Waited for alert to be handled
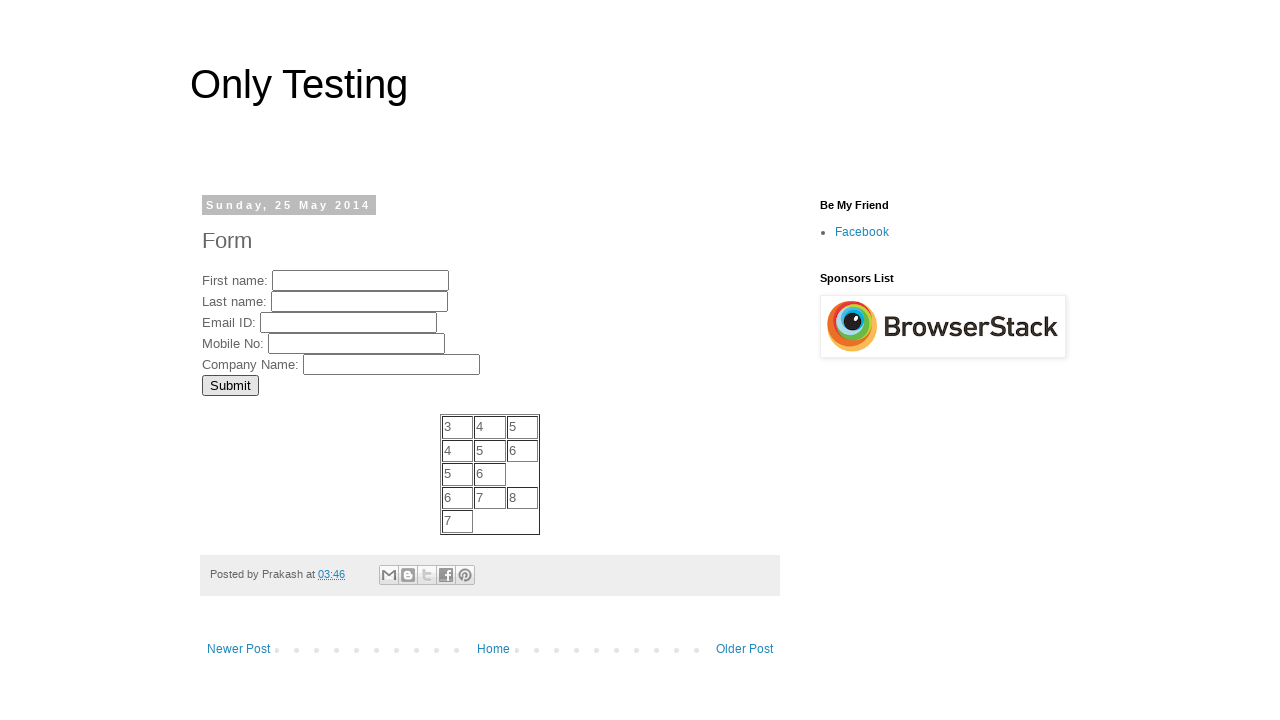

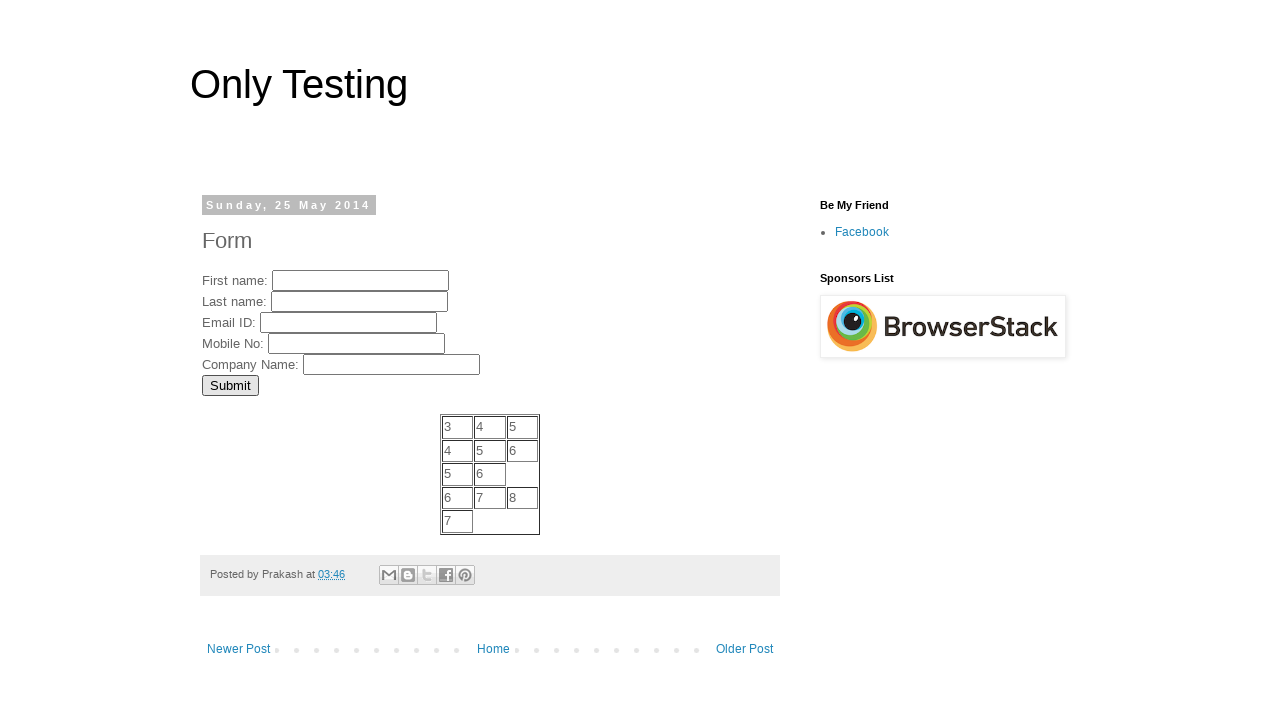